Tests shadow DOM element interaction by scrolling to a shadow host element and filling an input field within its shadow root on a practice page

Starting URL: https://selectorshub.com/xpath-practice-page/

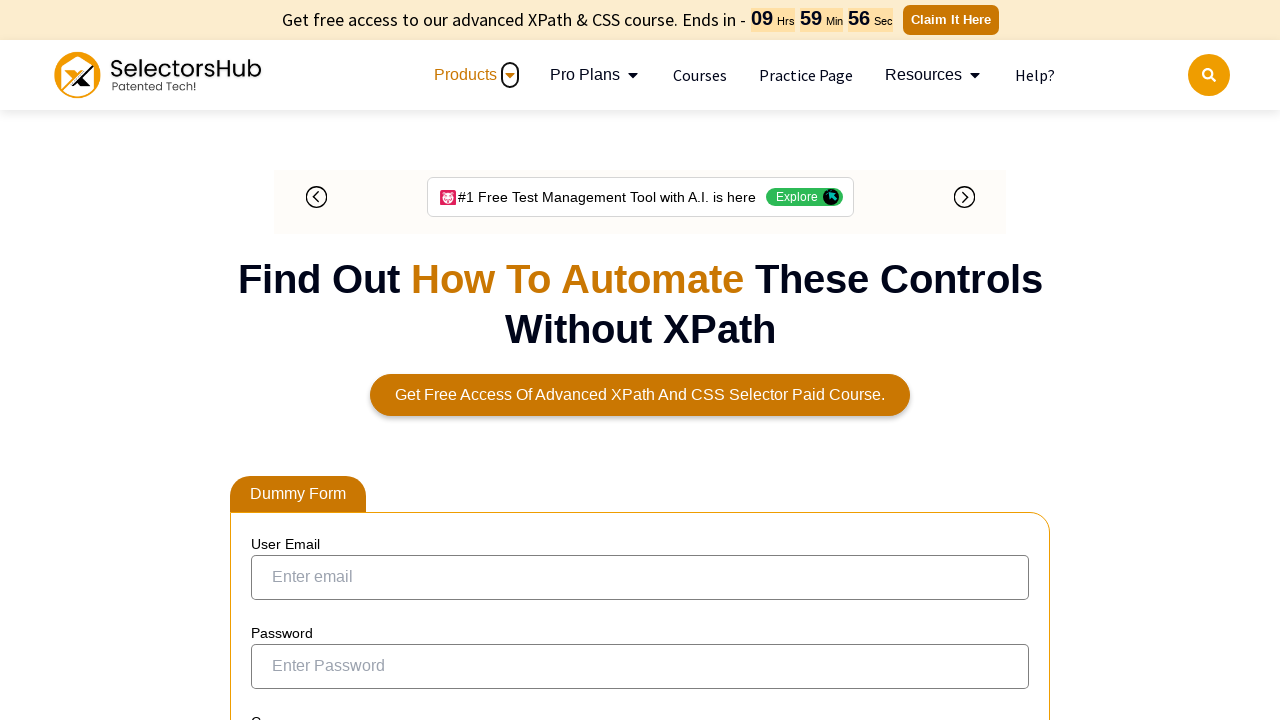

Scrolled to shadow host element div#userName
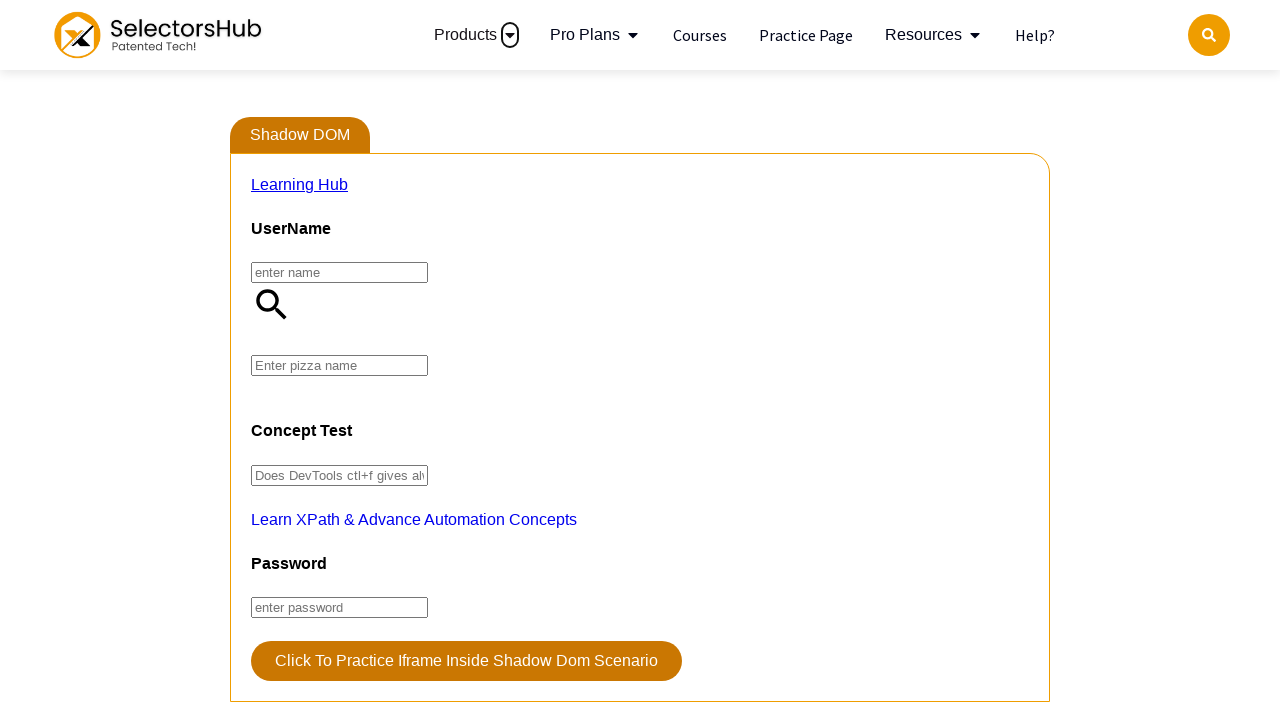

Filled shadow DOM input field #kils with 'Practice' on div#userName >> input#kils
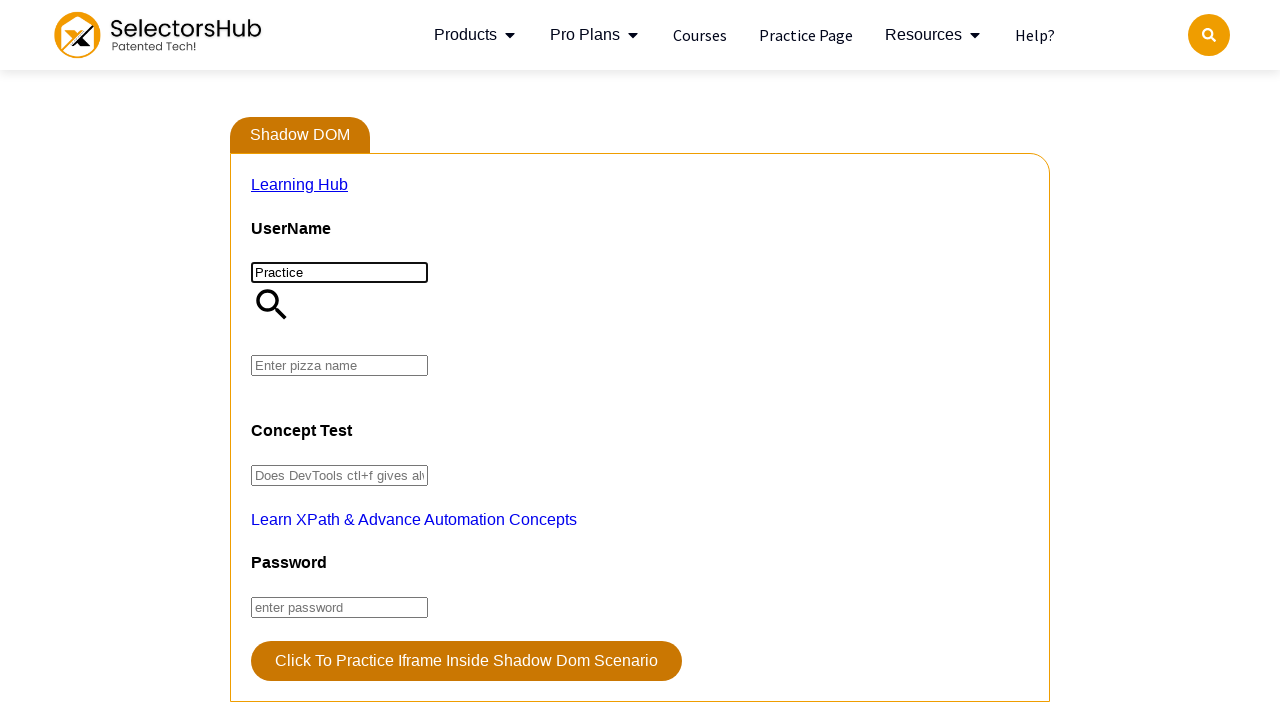

Waited 2 seconds to observe result
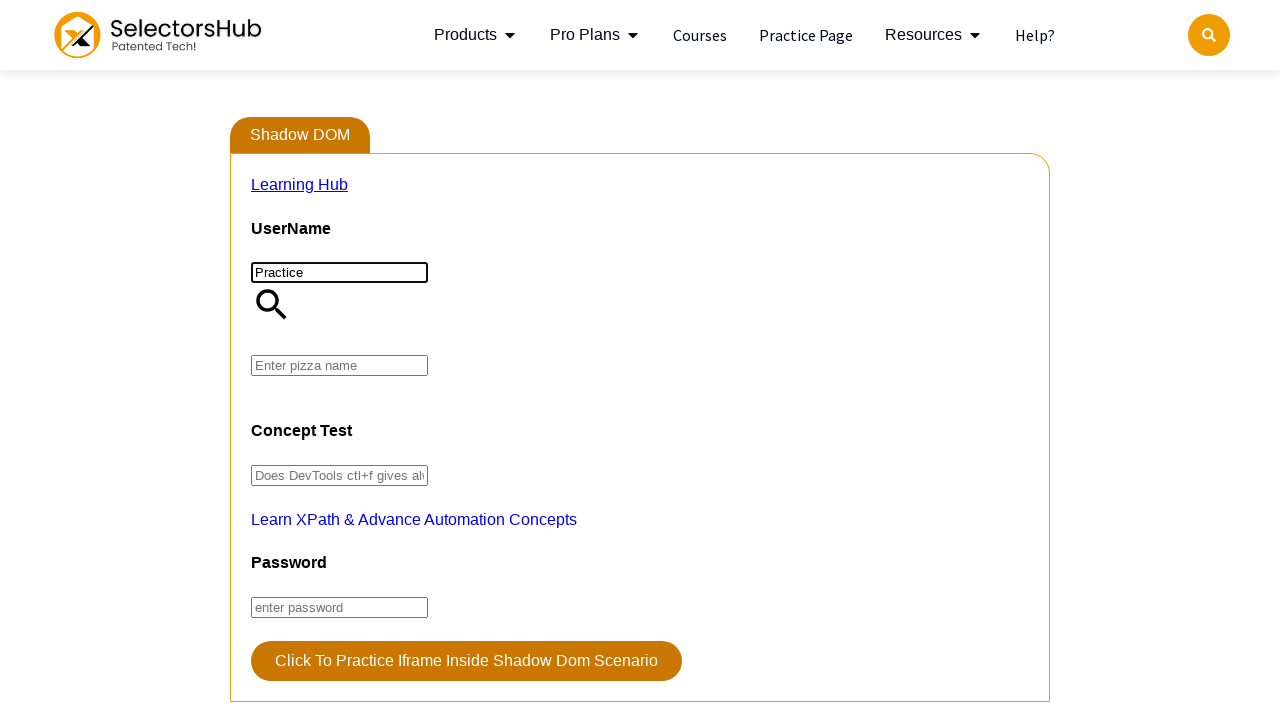

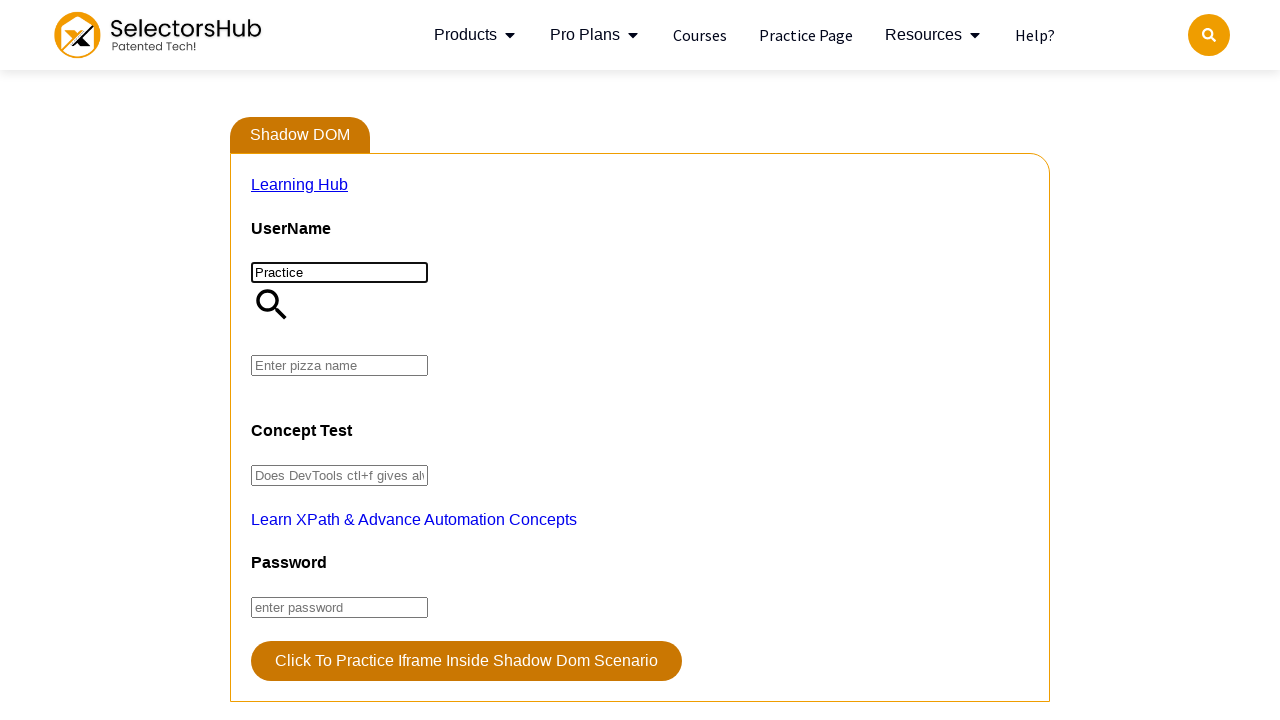